Tests a datepicker widget by switching to an iframe, clicking on the datepicker input, and entering tomorrow's date.

Starting URL: https://www.globalsqa.com/demo-site/datepicker/

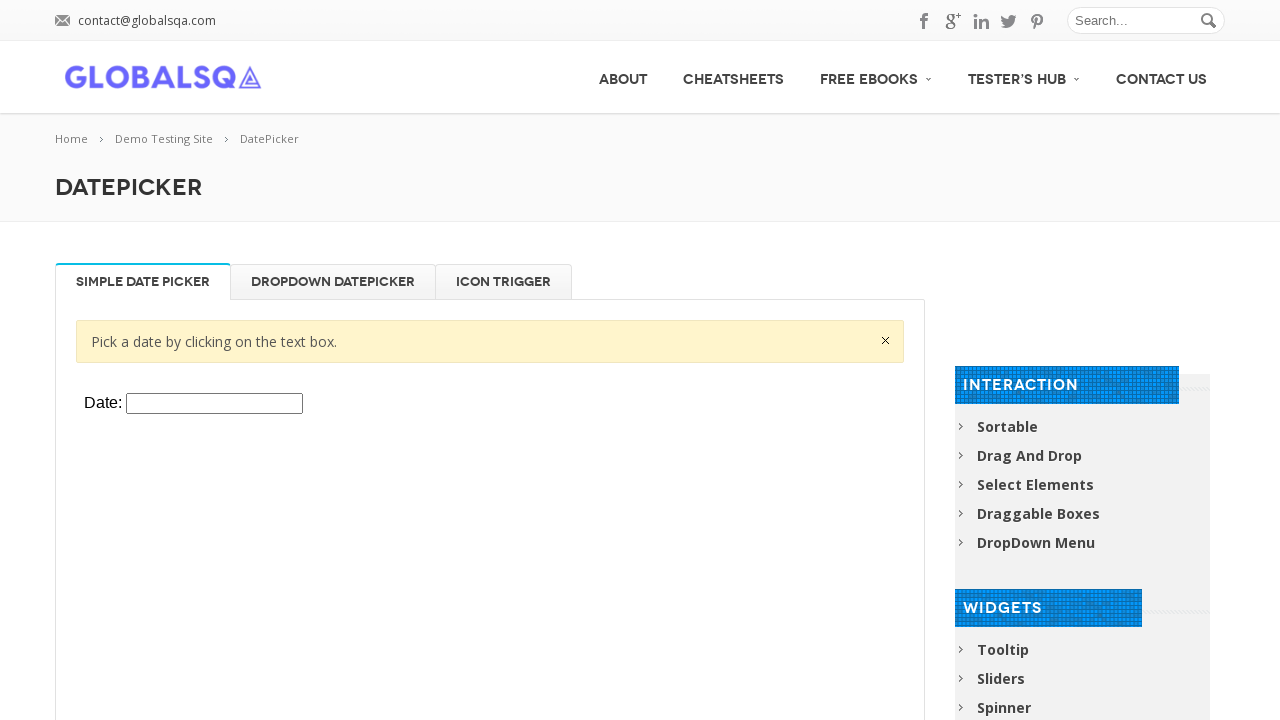

Waited for close button to be present
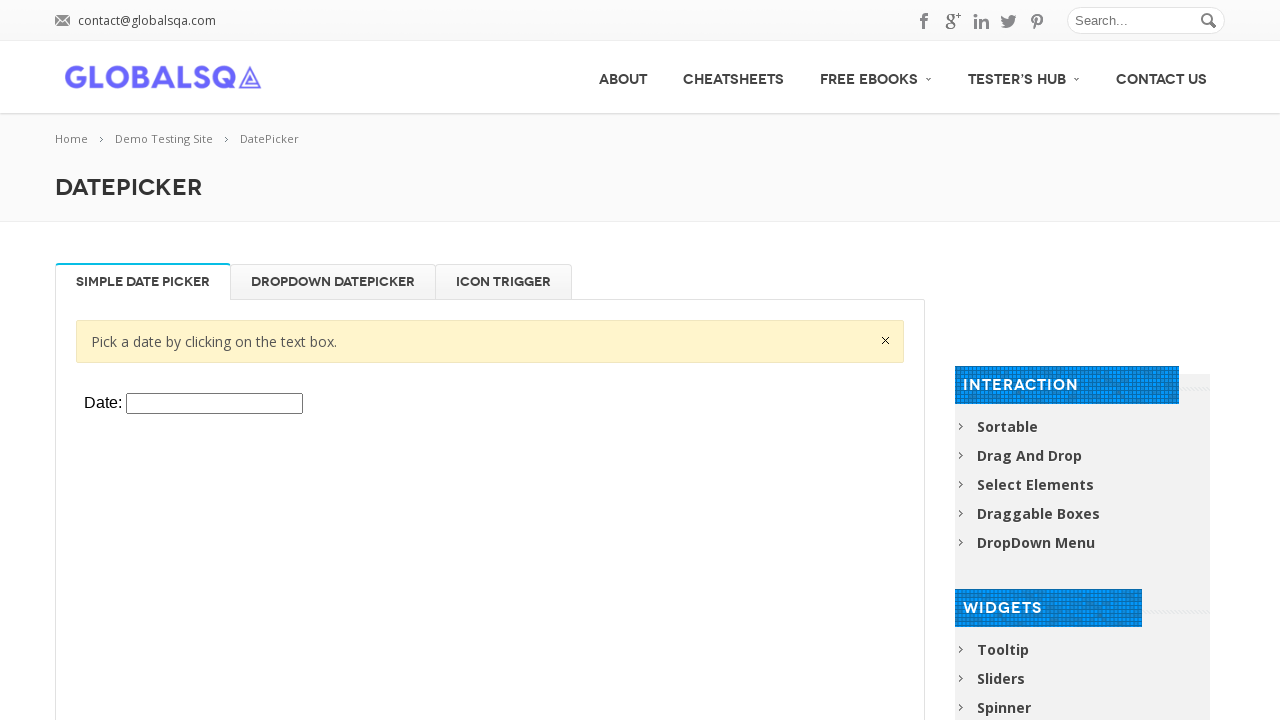

Located the datepicker iframe
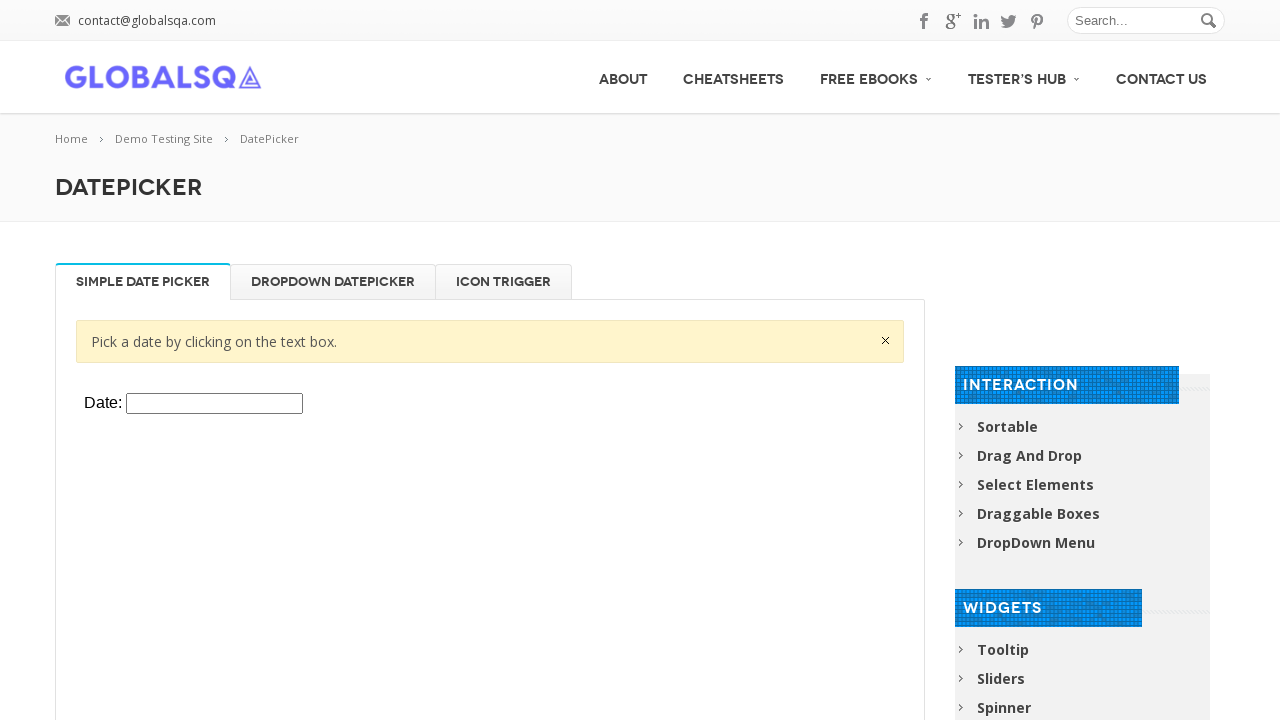

Clicked on the datepicker input field at (214, 404) on xpath=//div[@class='single_tab_div resp-tab-content resp-tab-content-active']//i
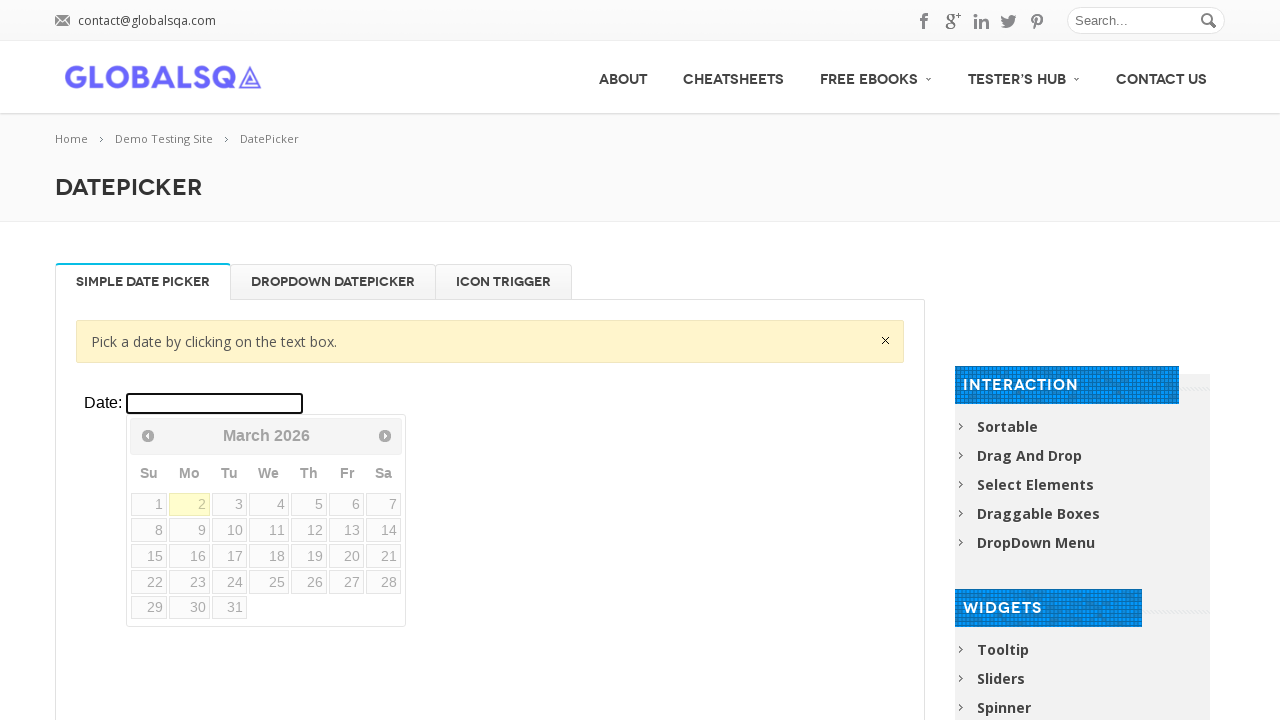

Calculated tomorrow's date: 03/03/2026
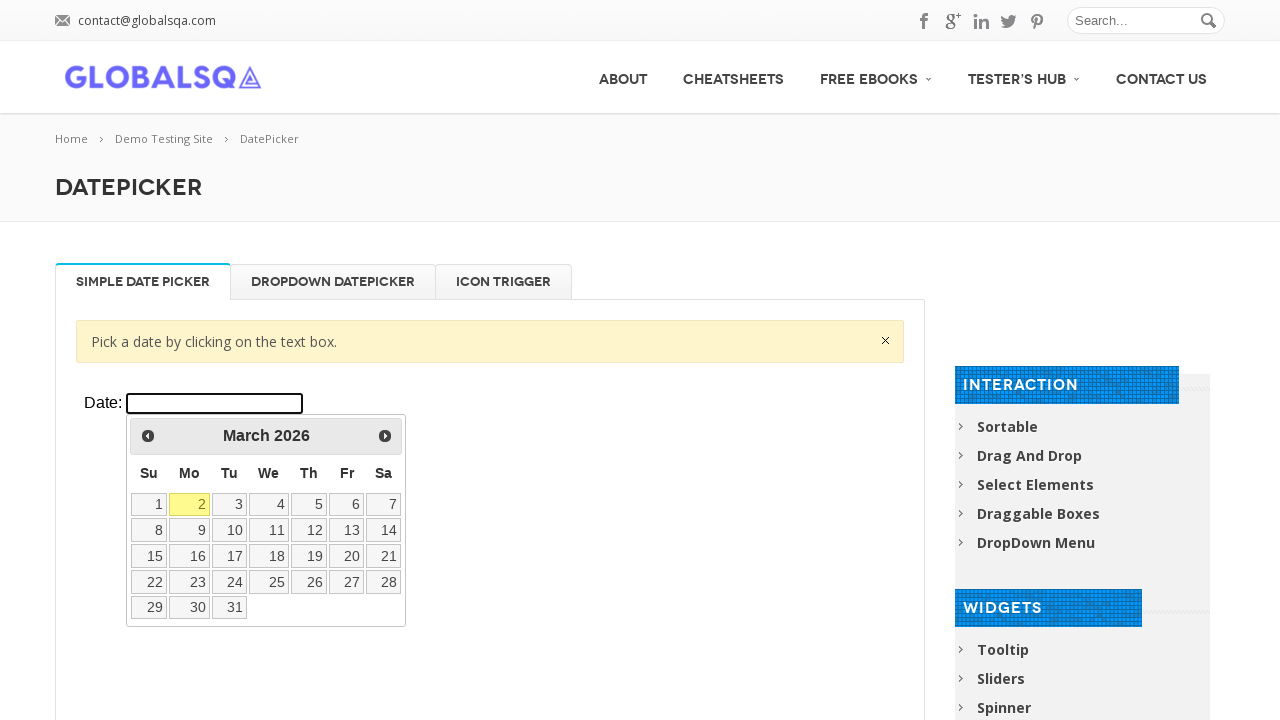

Filled datepicker with tomorrow's date: 03/03/2026 on xpath=//div[@class='single_tab_div resp-tab-content resp-tab-content-active']//i
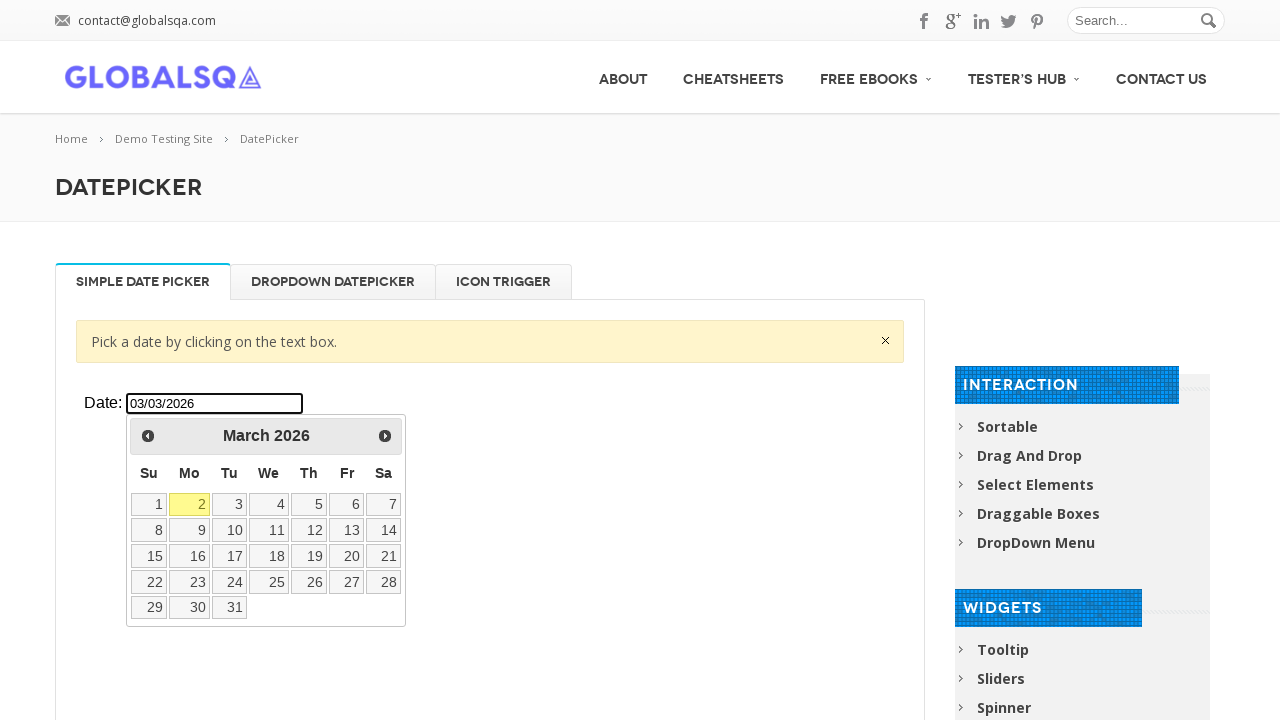

Pressed Enter to confirm the date selection on xpath=//div[@class='single_tab_div resp-tab-content resp-tab-content-active']//i
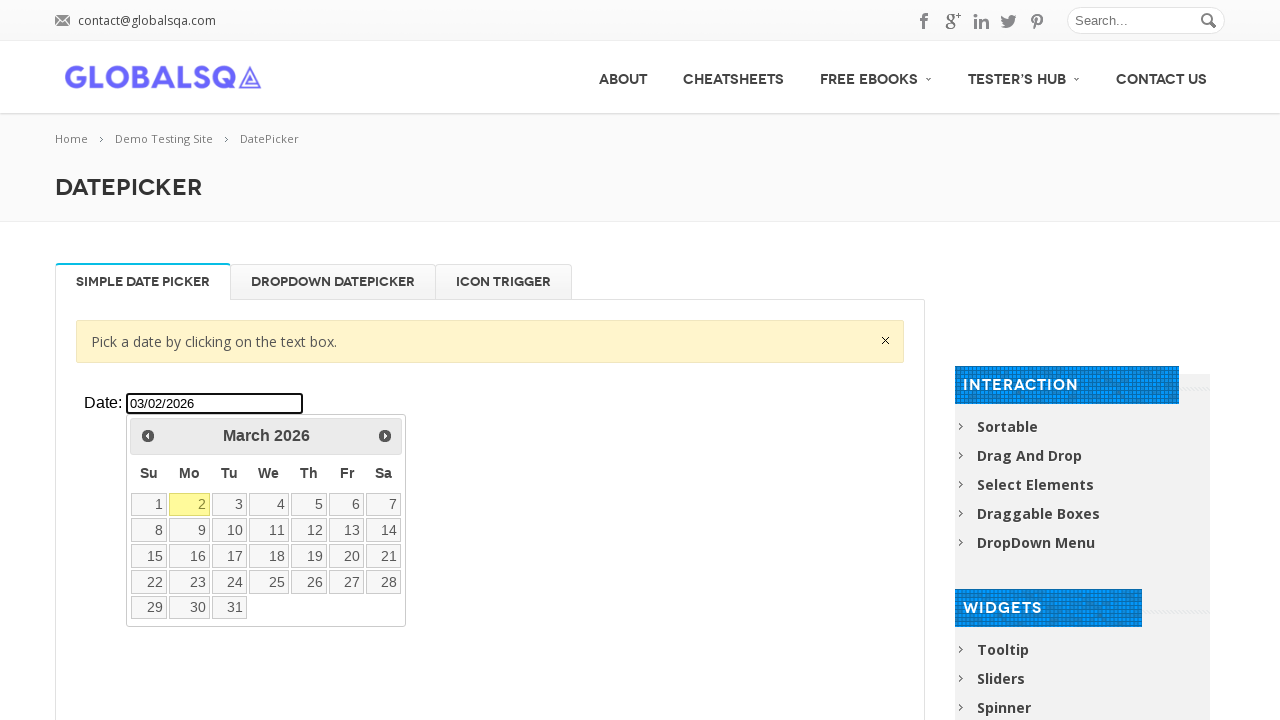

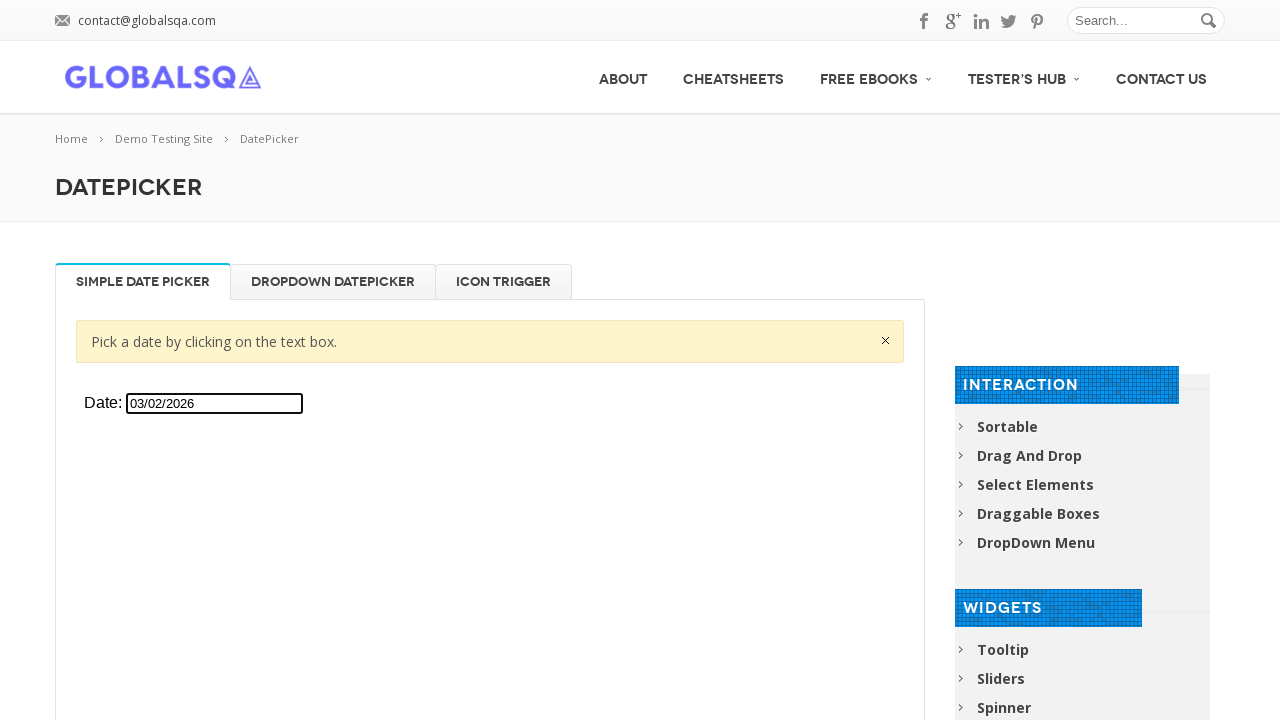